Tests dropdown selection functionality on a student registration form by selecting day, month, and year from birthday dropdown fields

Starting URL: https://www.automationtestinginsider.com/2019/08/student-registration-form.html

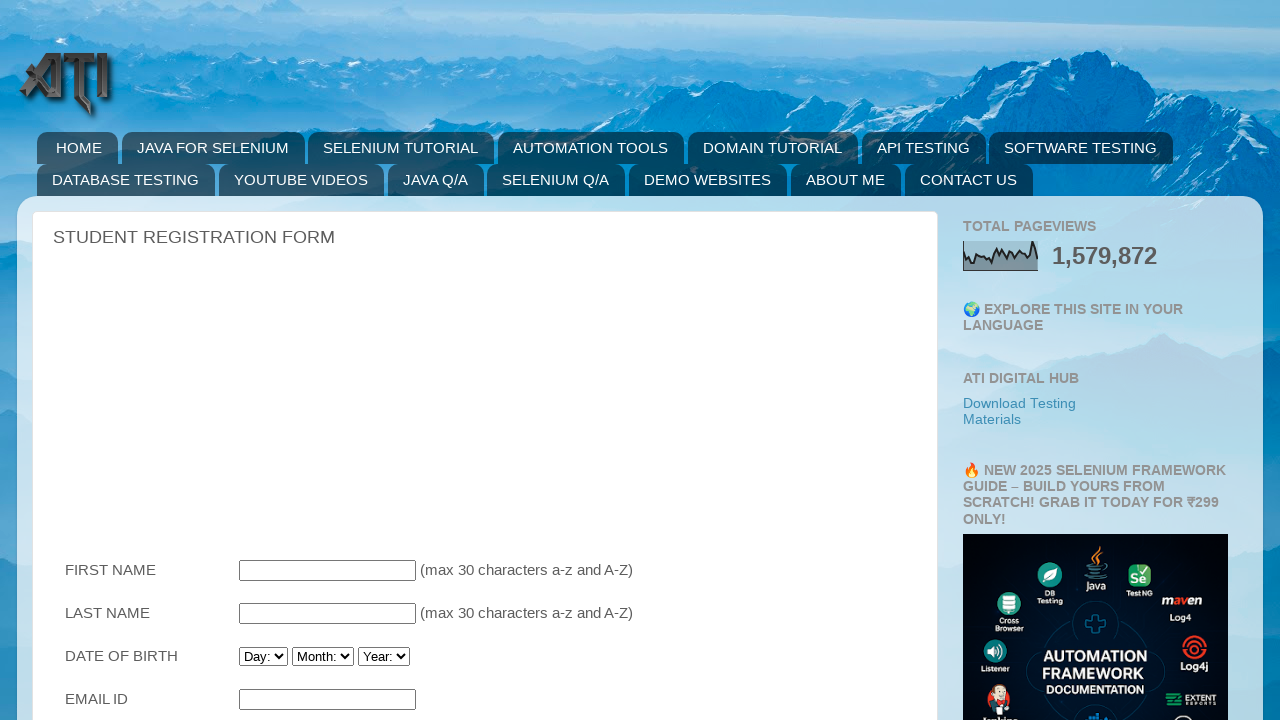

Selected day 1 from birthday day dropdown on xpath=//*[@id='Birthday_Day']
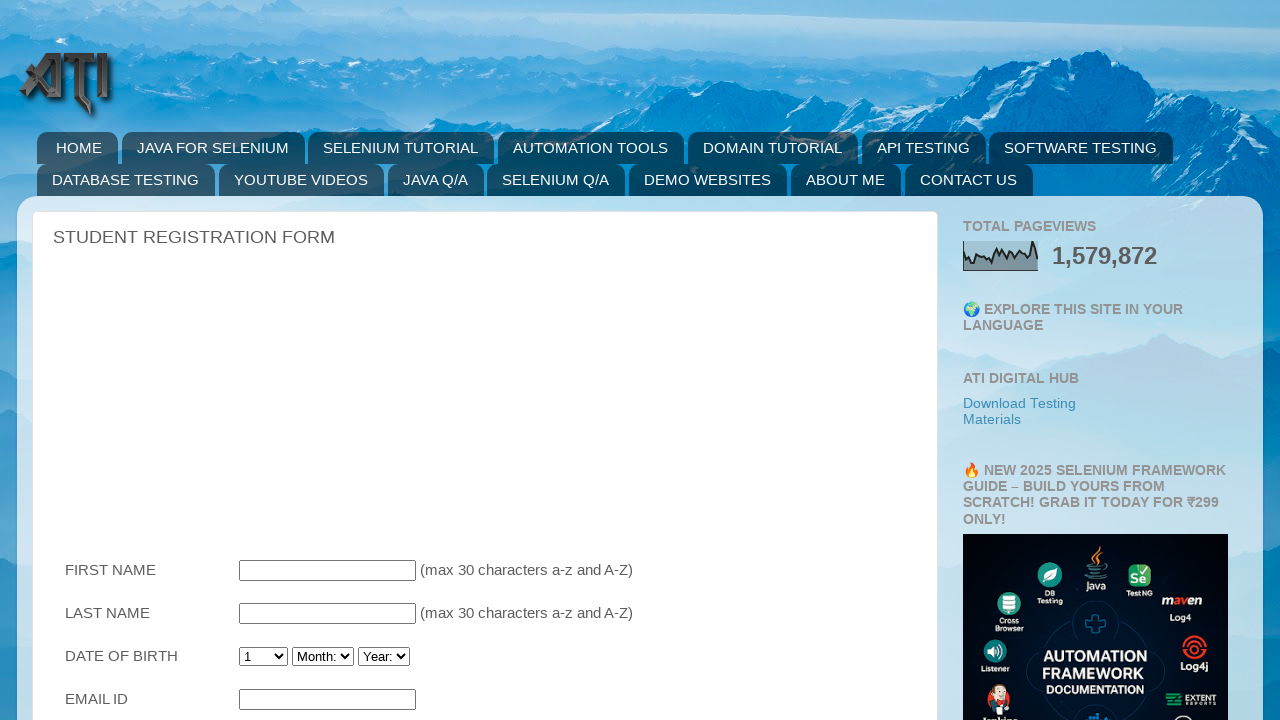

Selected January from birthday month dropdown on xpath=//*[@id='Birthday_Month']
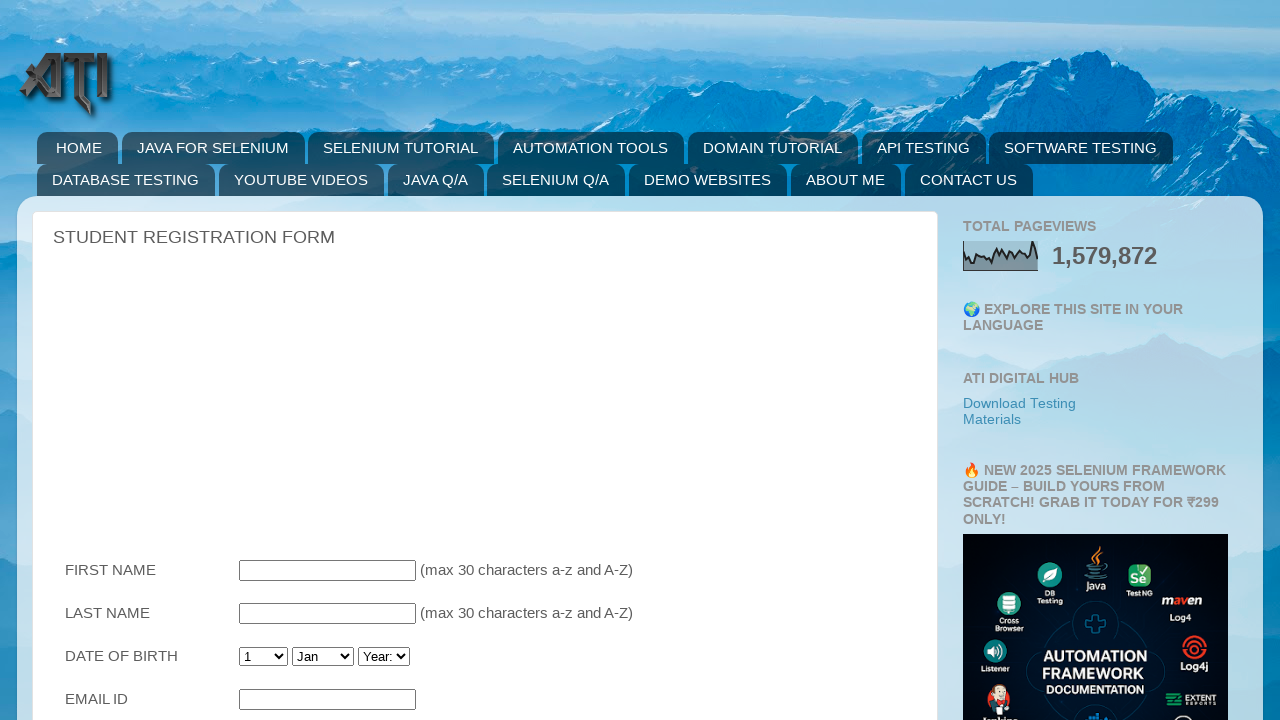

Selected 1993 from birthday year dropdown on xpath=//*[@id='Birthday_Year']
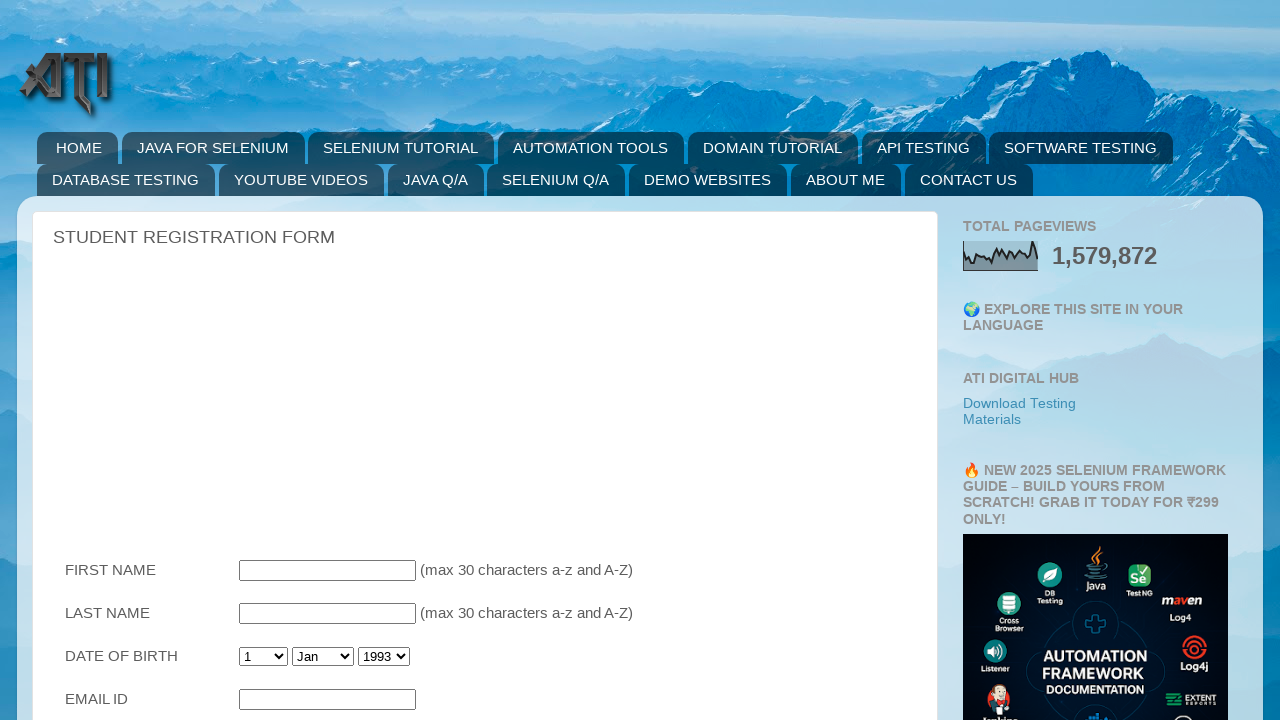

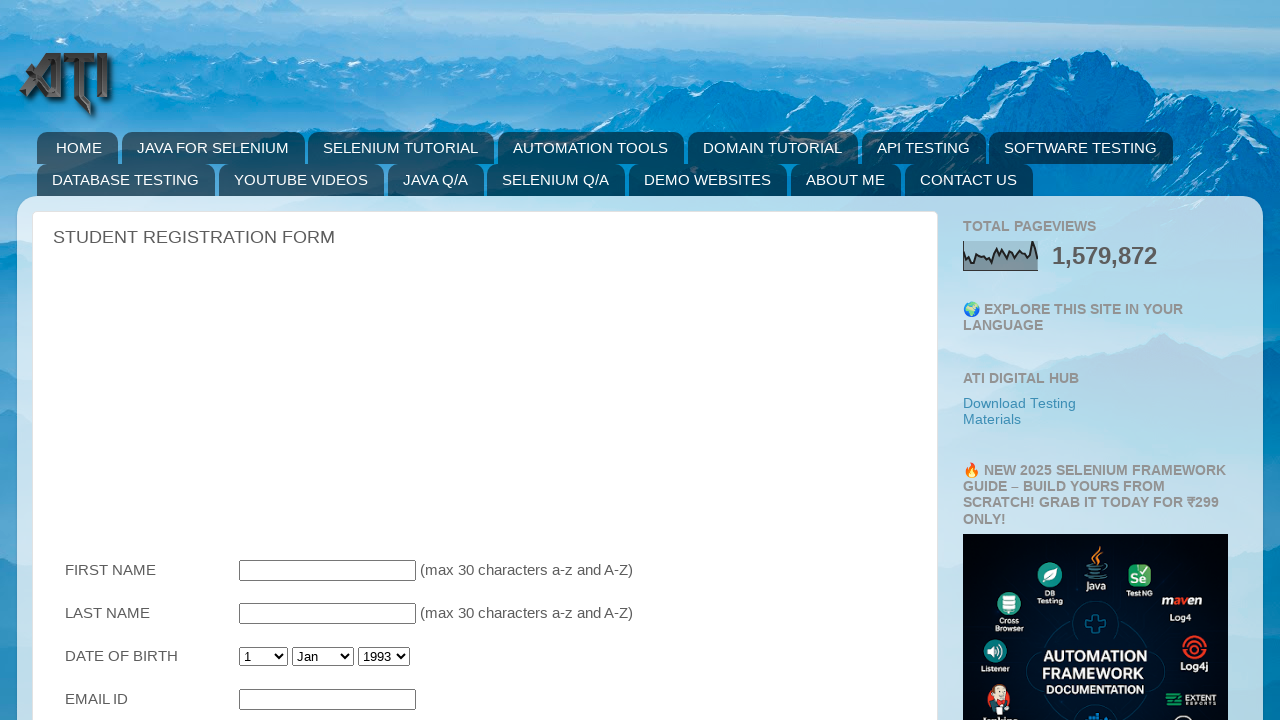